Tests print dialog functionality by opening the print dialog using keyboard shortcuts and then canceling it

Starting URL: https://www.globalsqa.com/demo-site/draganddrop/

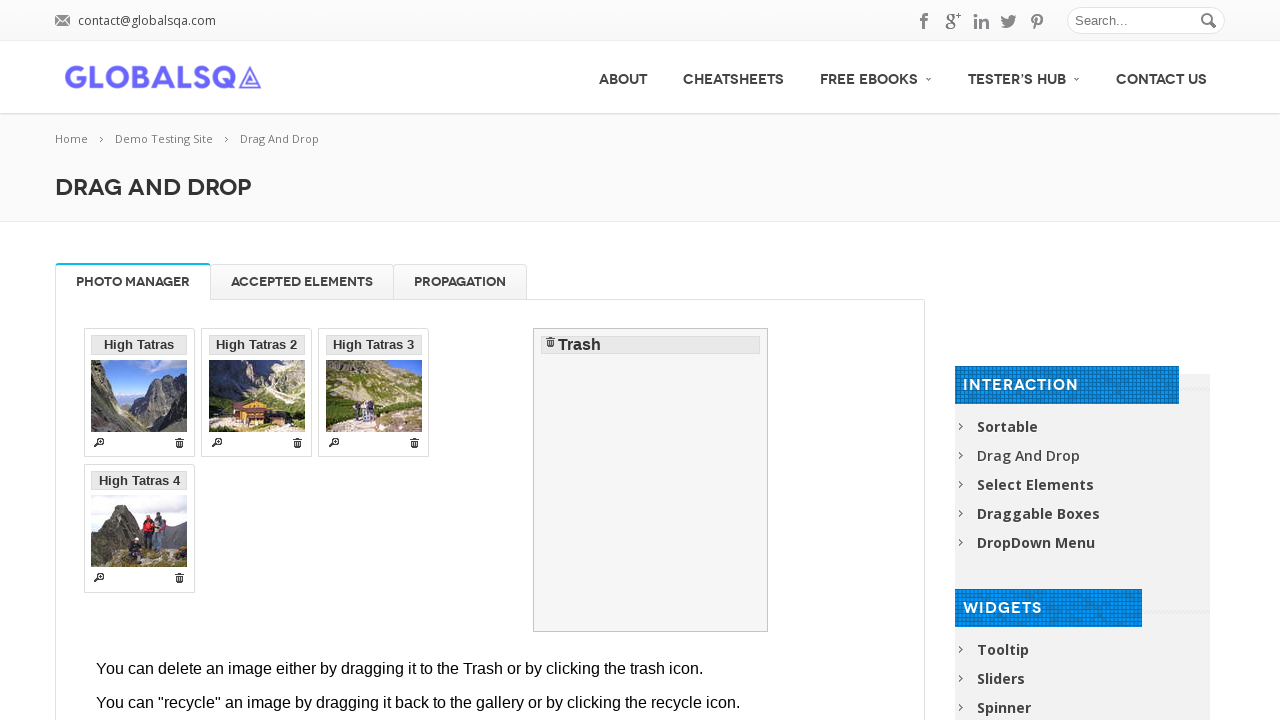

Opened print dialog using Ctrl+P keyboard shortcut
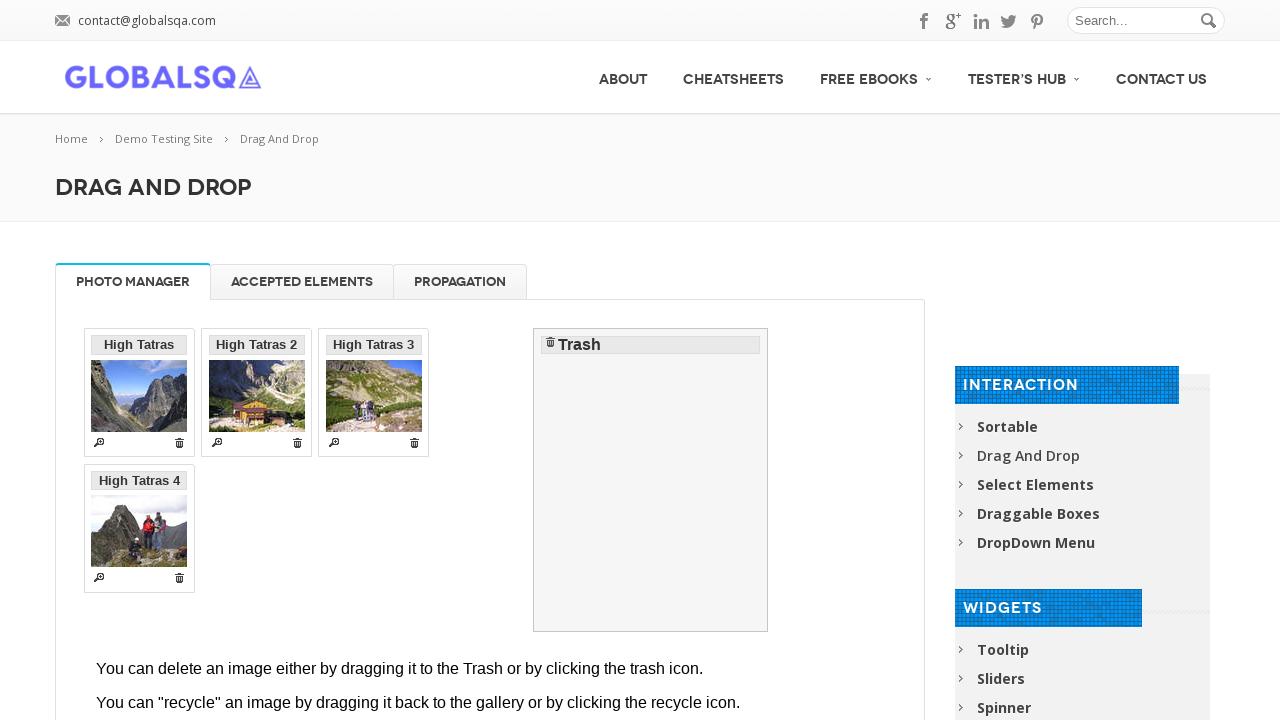

Waited for print dialog to appear
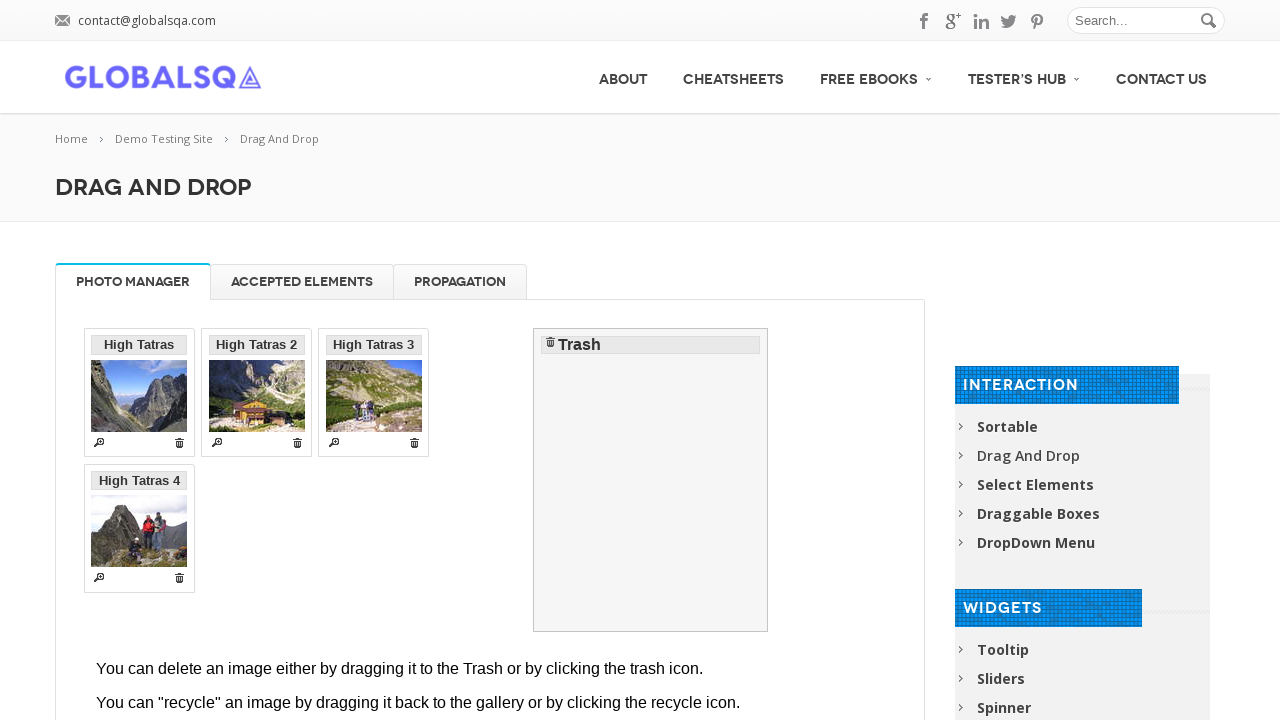

Navigated to cancel button using Tab key
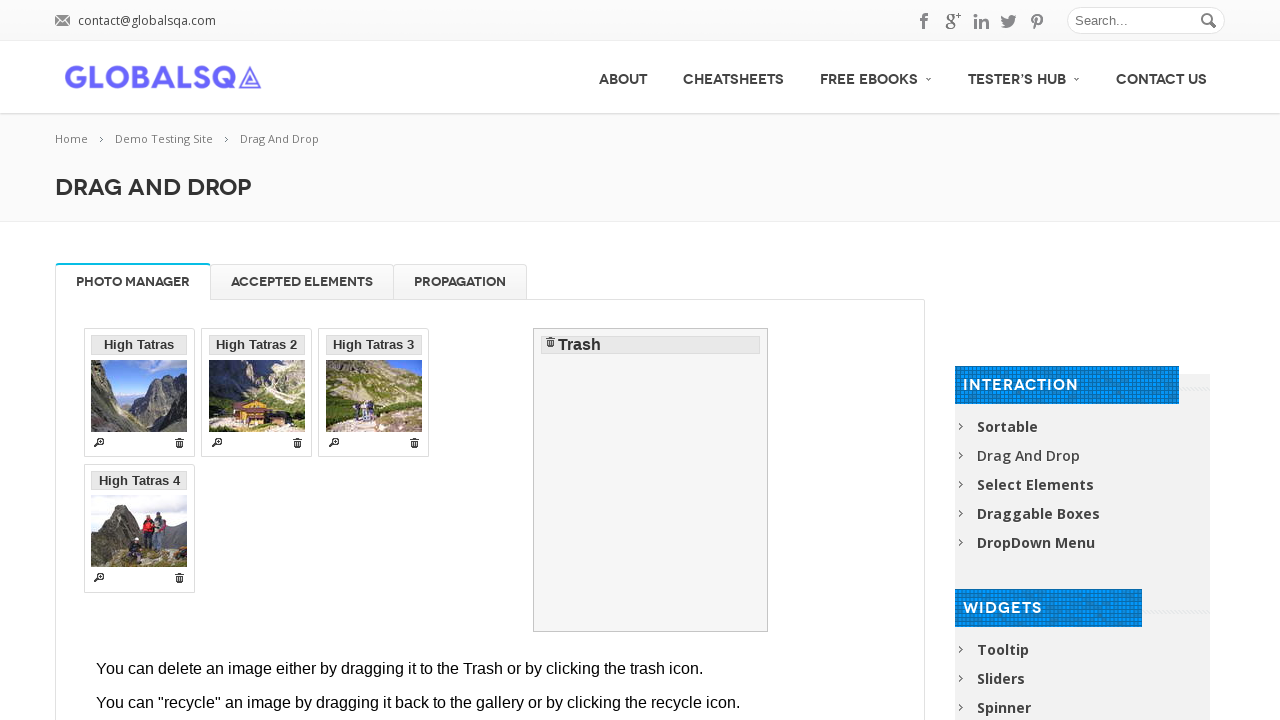

Waited briefly before closing dialog
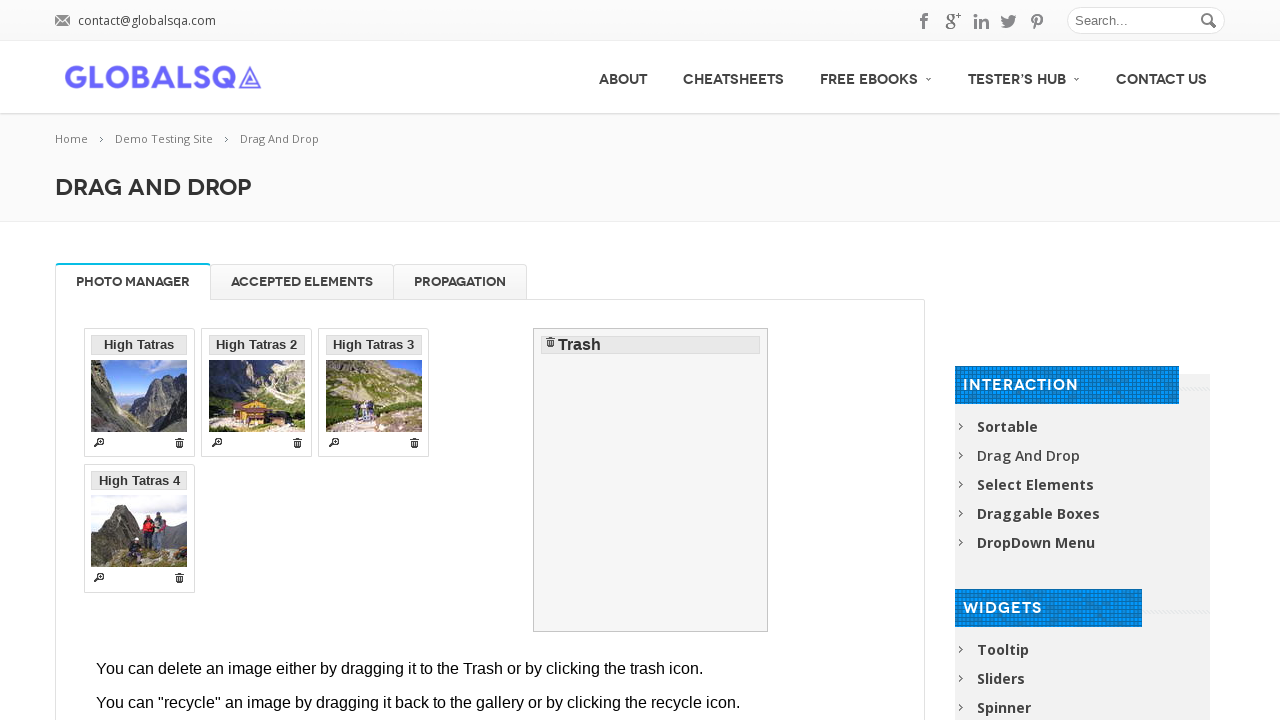

Pressed Enter to cancel the print dialog
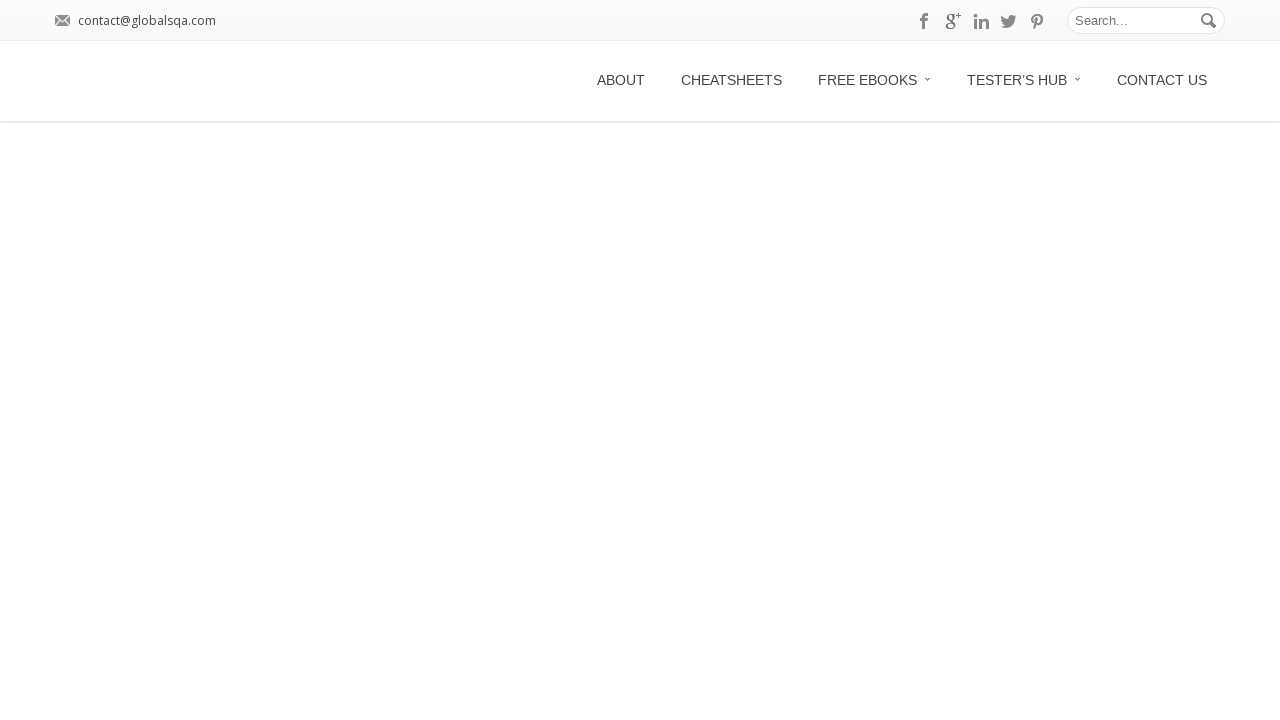

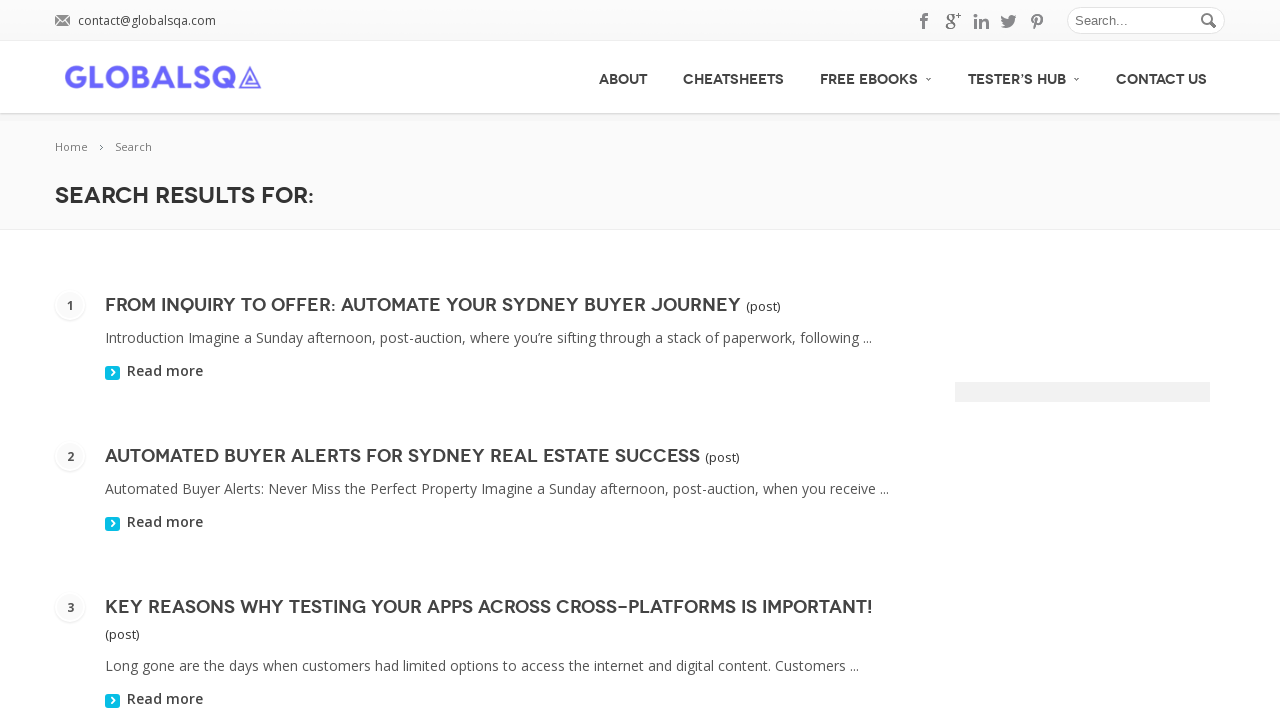